Navigates to a YouTube playlist and attempts to click the play button multiple times to start video playback, then waits for an extended period.

Starting URL: https://www.youtube.com/playlist?list=PLfsGxRwfvk1QhsNZJRz52nf4jRDHmN7sM

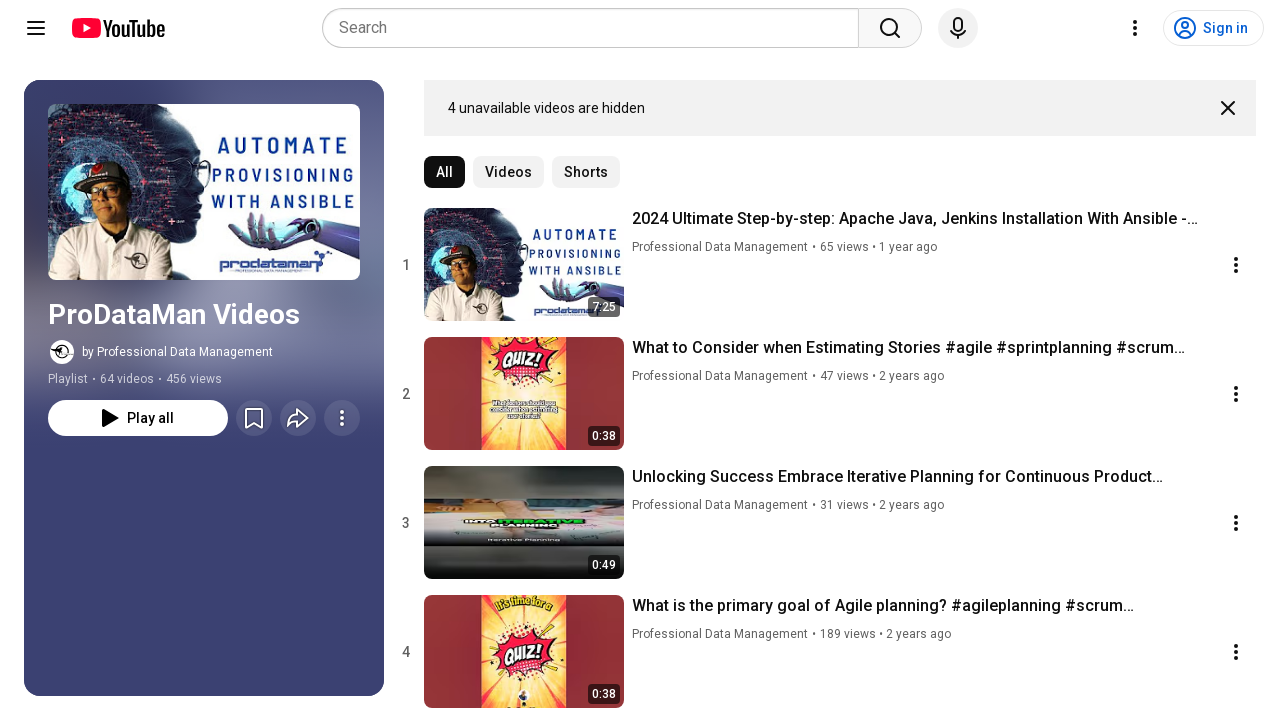

Navigated to YouTube playlist
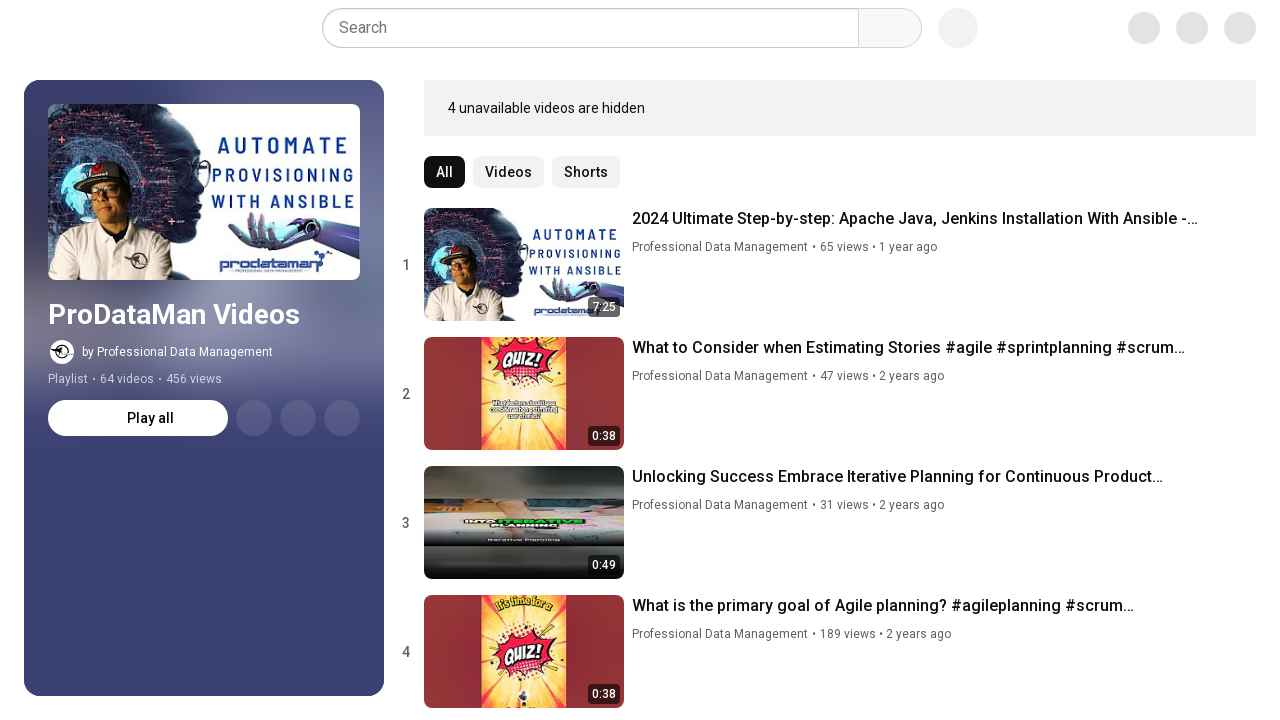

Waited 5 seconds for page to load
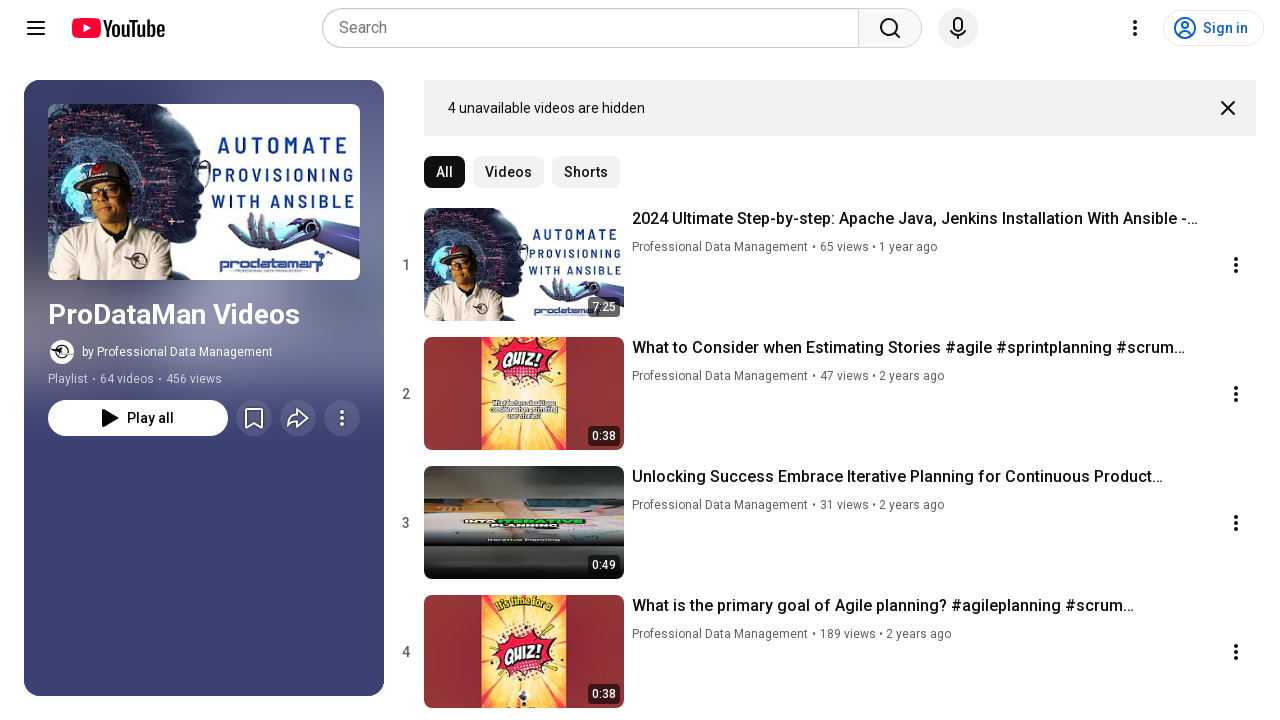

Located play button element
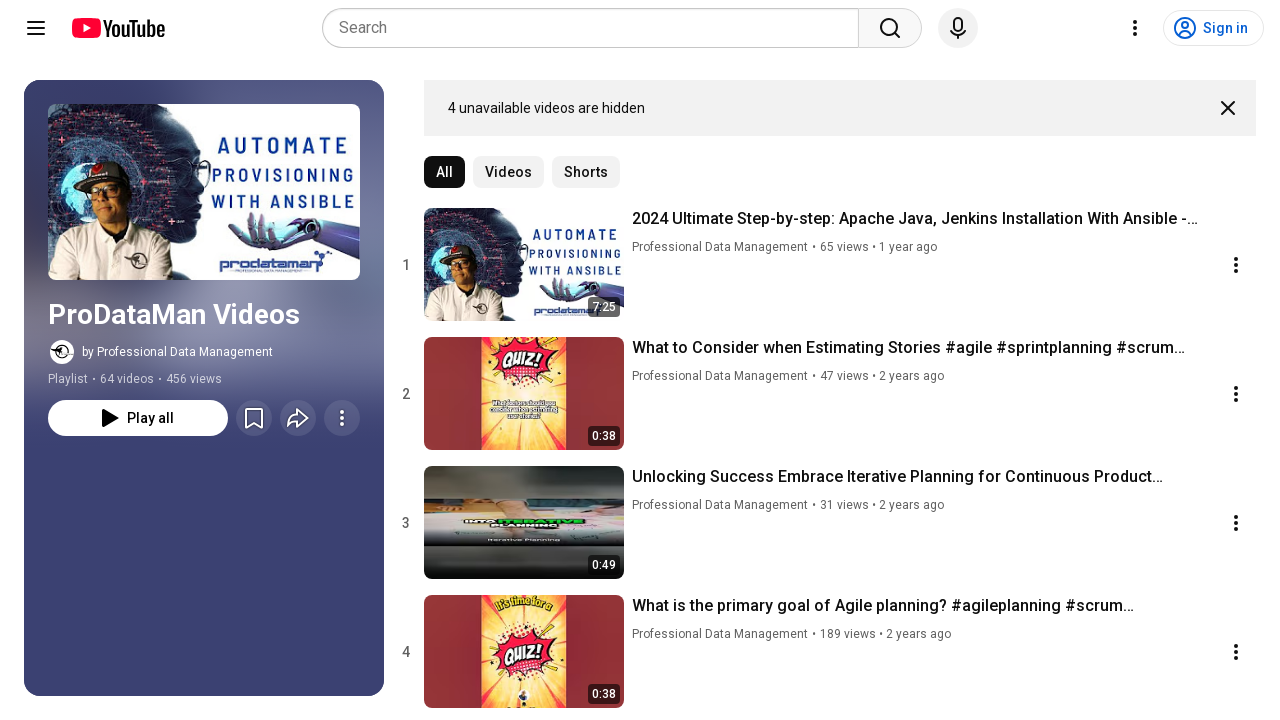

Play button click attempts failed - button may not be present on button.ytp-large-play-button
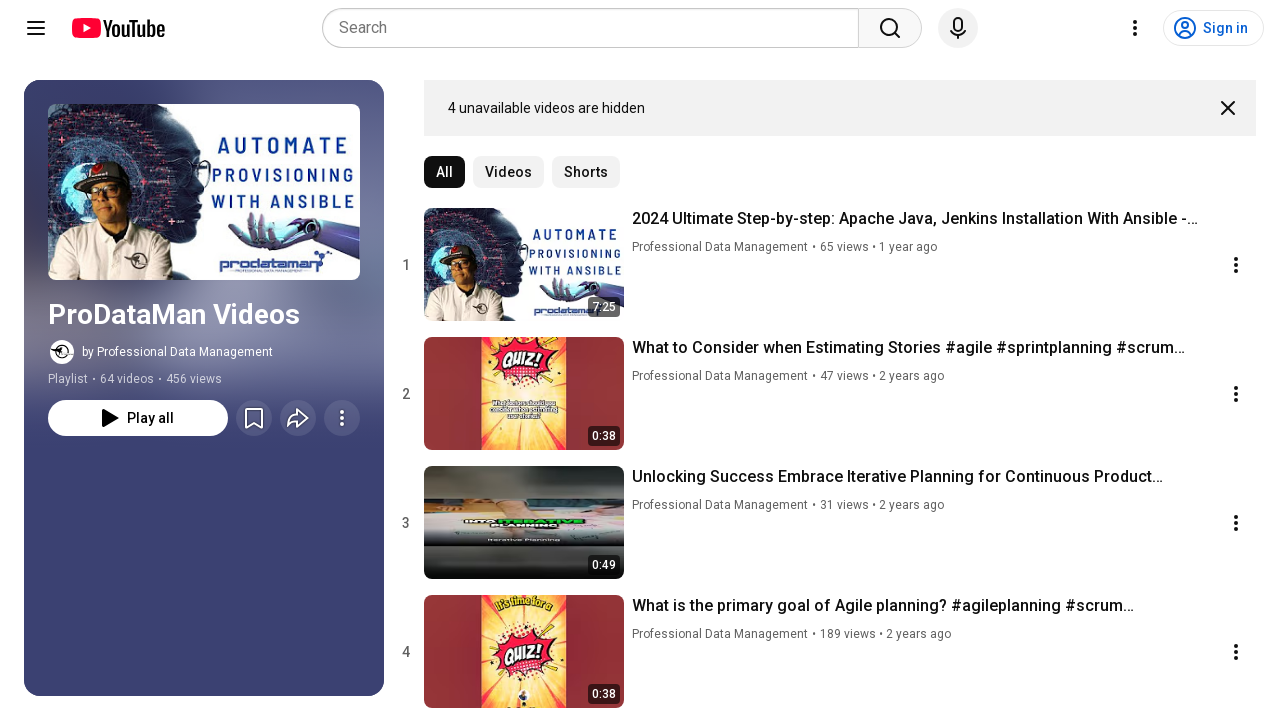

Waited 30 seconds to simulate video viewing
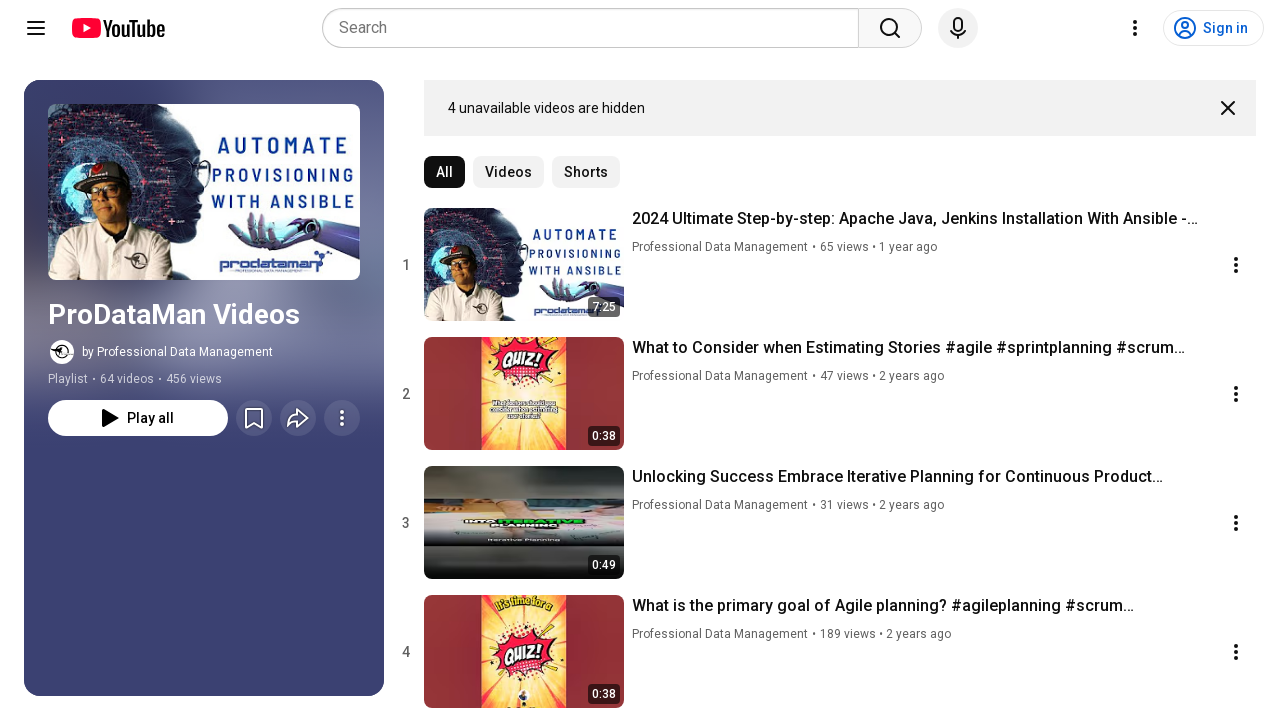

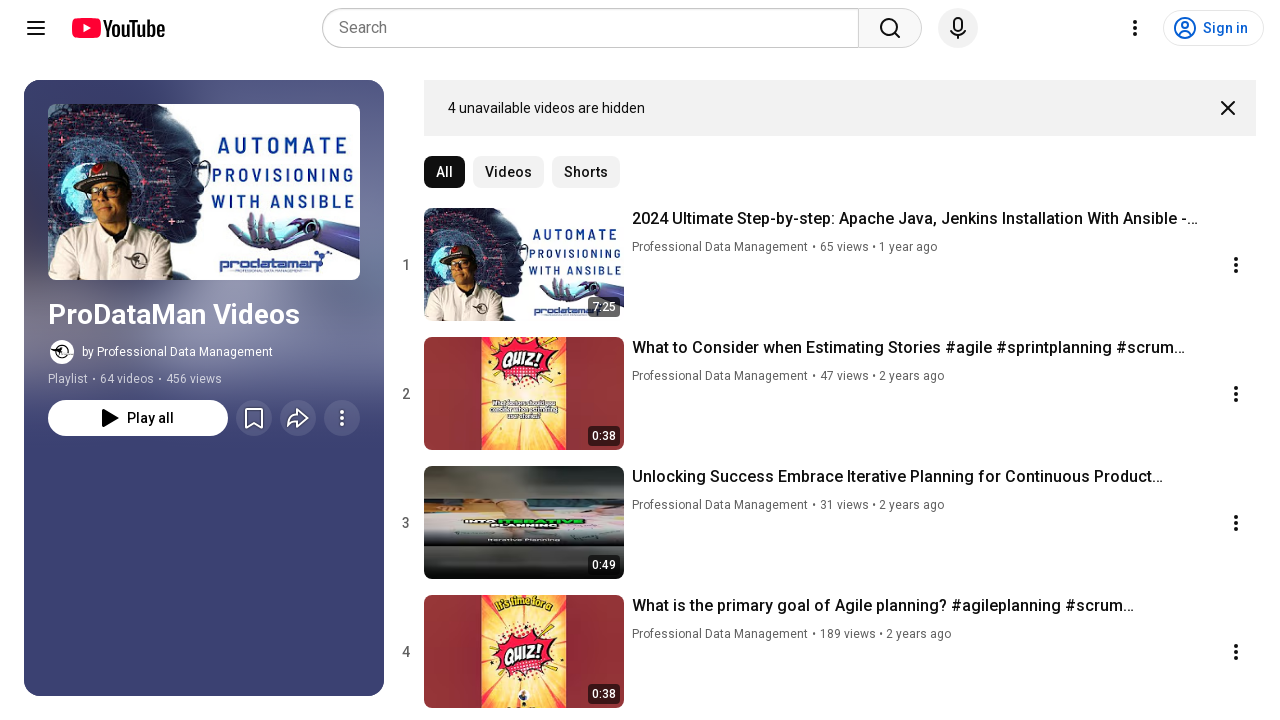